Verifies that the Jumia Nigeria homepage has the correct page title

Starting URL: https://www.jumia.com.ng/

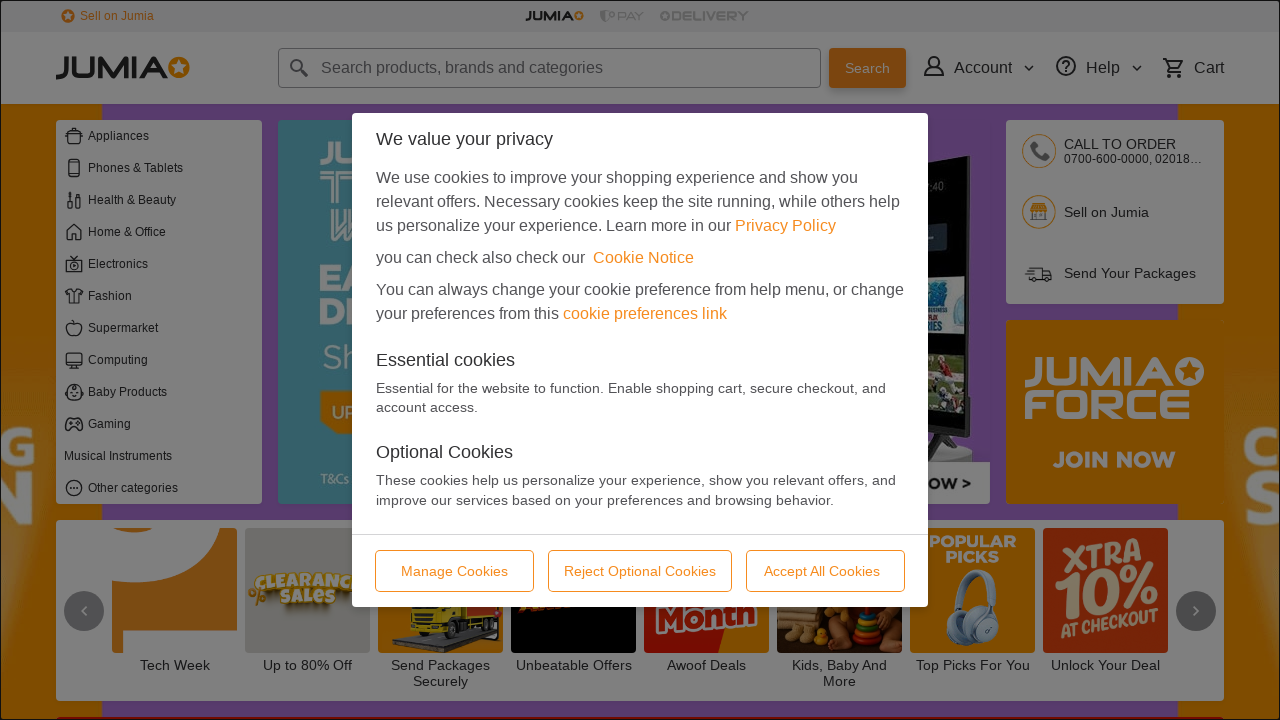

Waited for page to reach domcontentloaded state
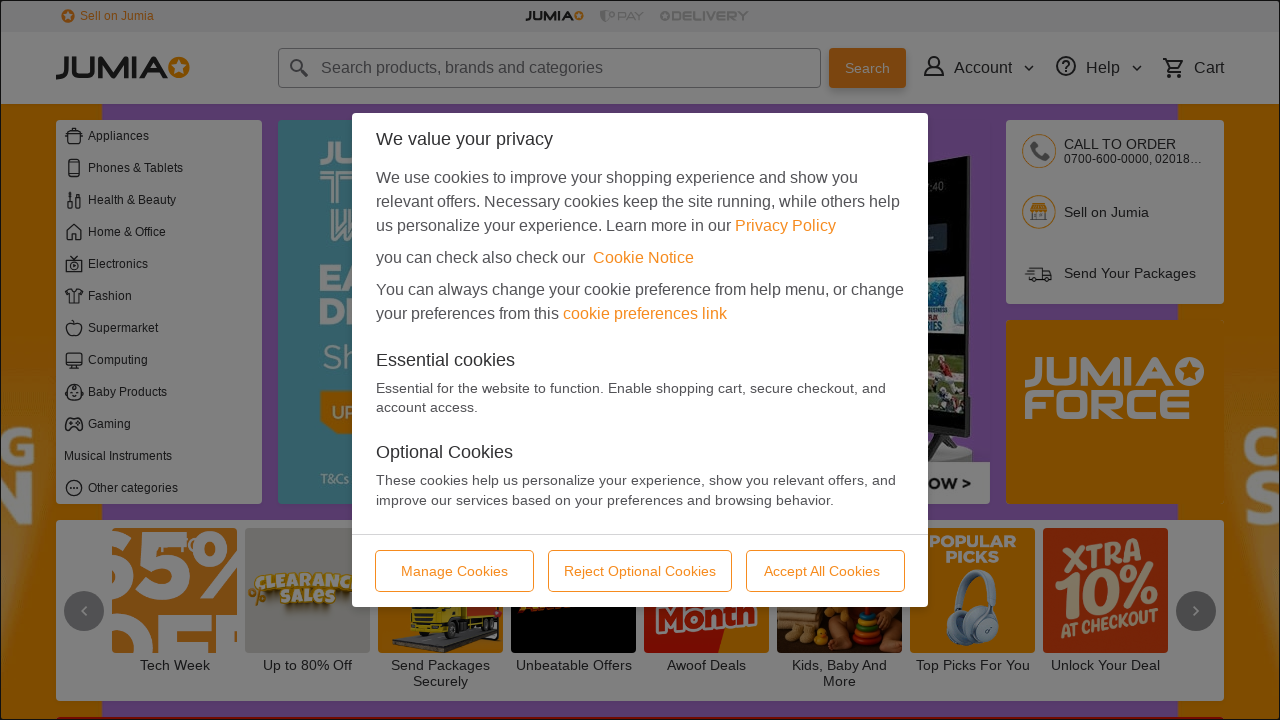

Verified page title contains 'Jumia' - assertion passed
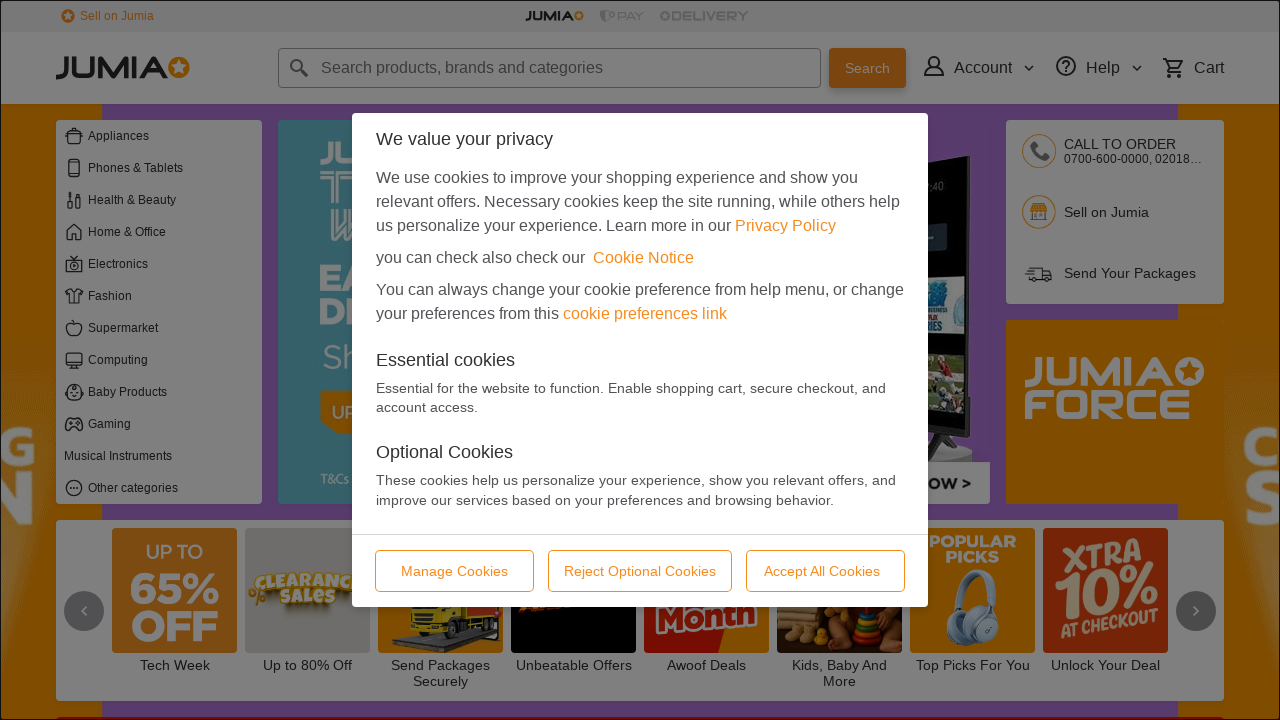

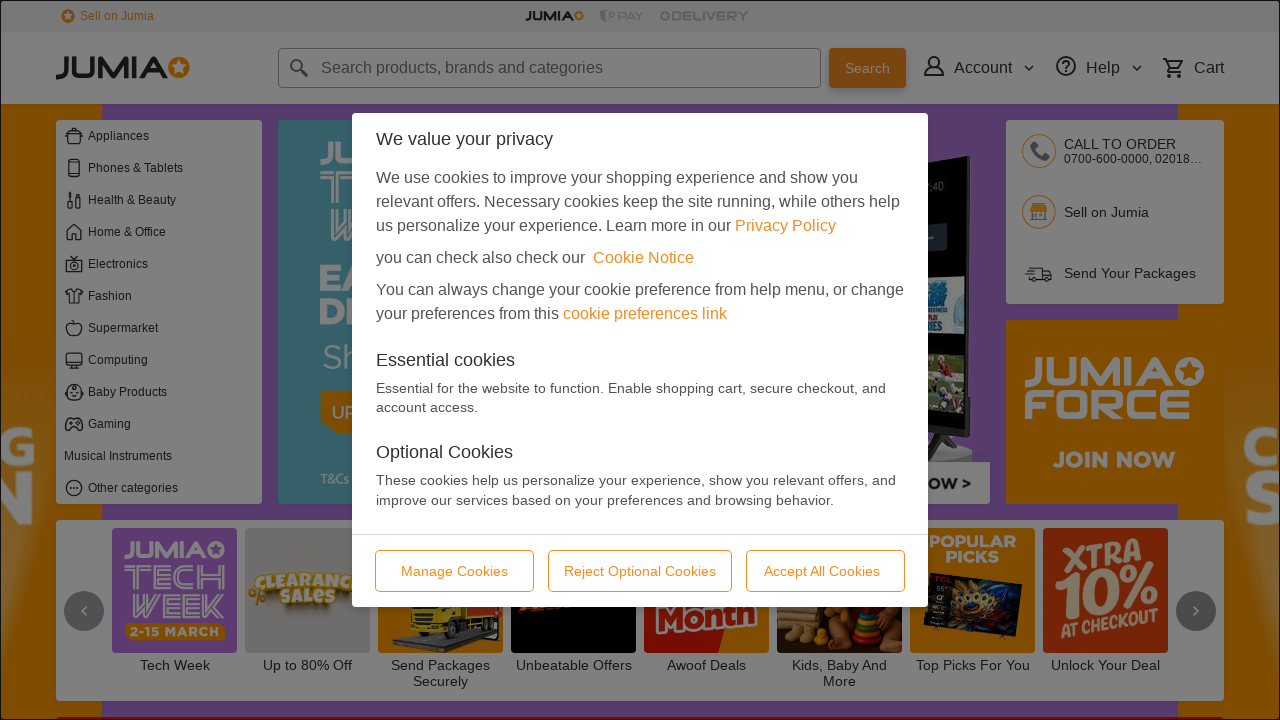